Navigates to a registration demo page and maximizes the browser window to verify the page loads correctly.

Starting URL: http://demo.automationtesting.in/Register.html

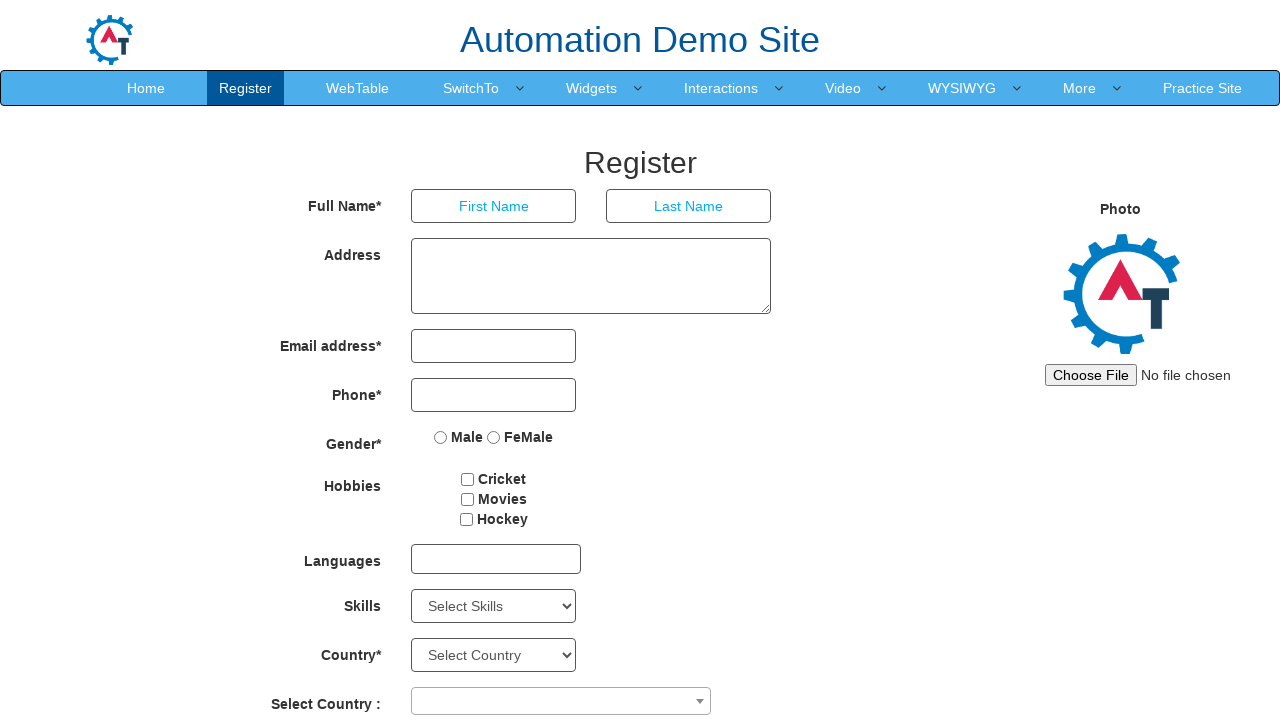

Maximized browser window to 1920x1080
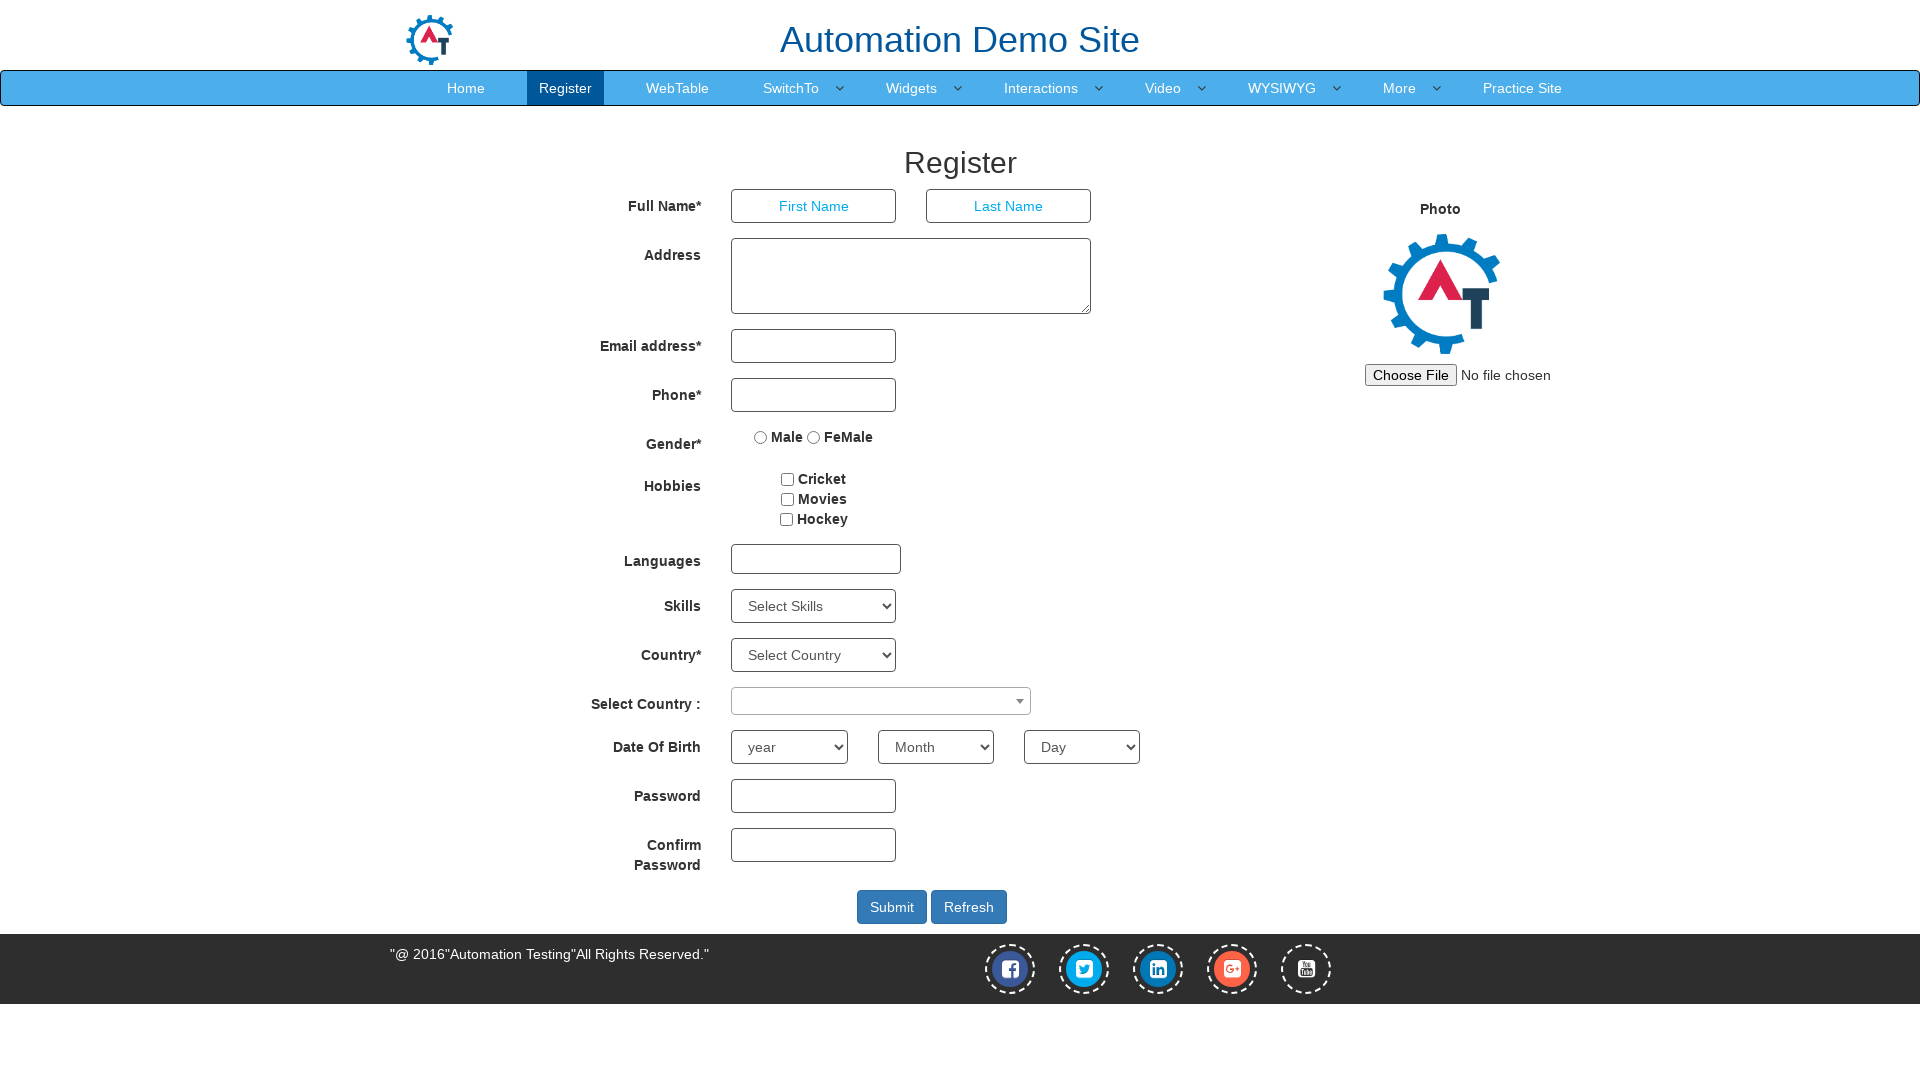

Registration demo page loaded successfully
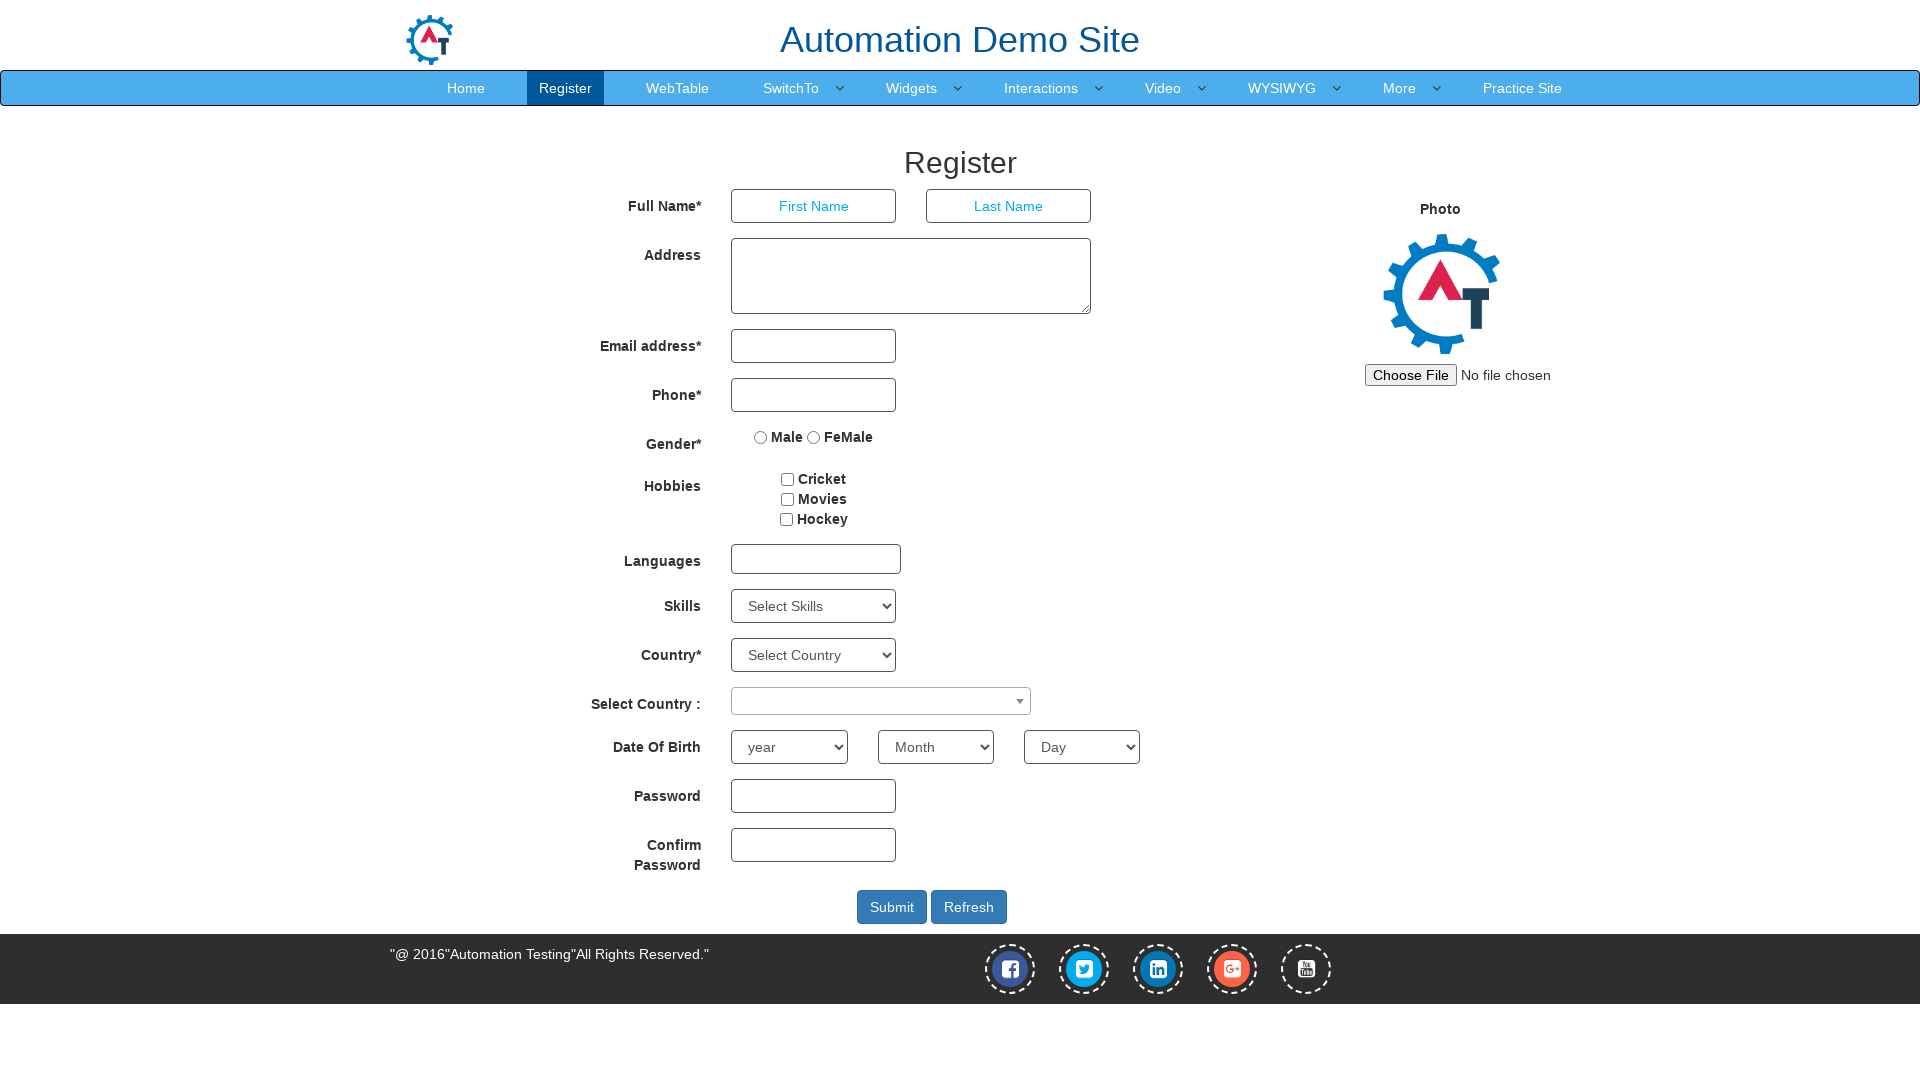

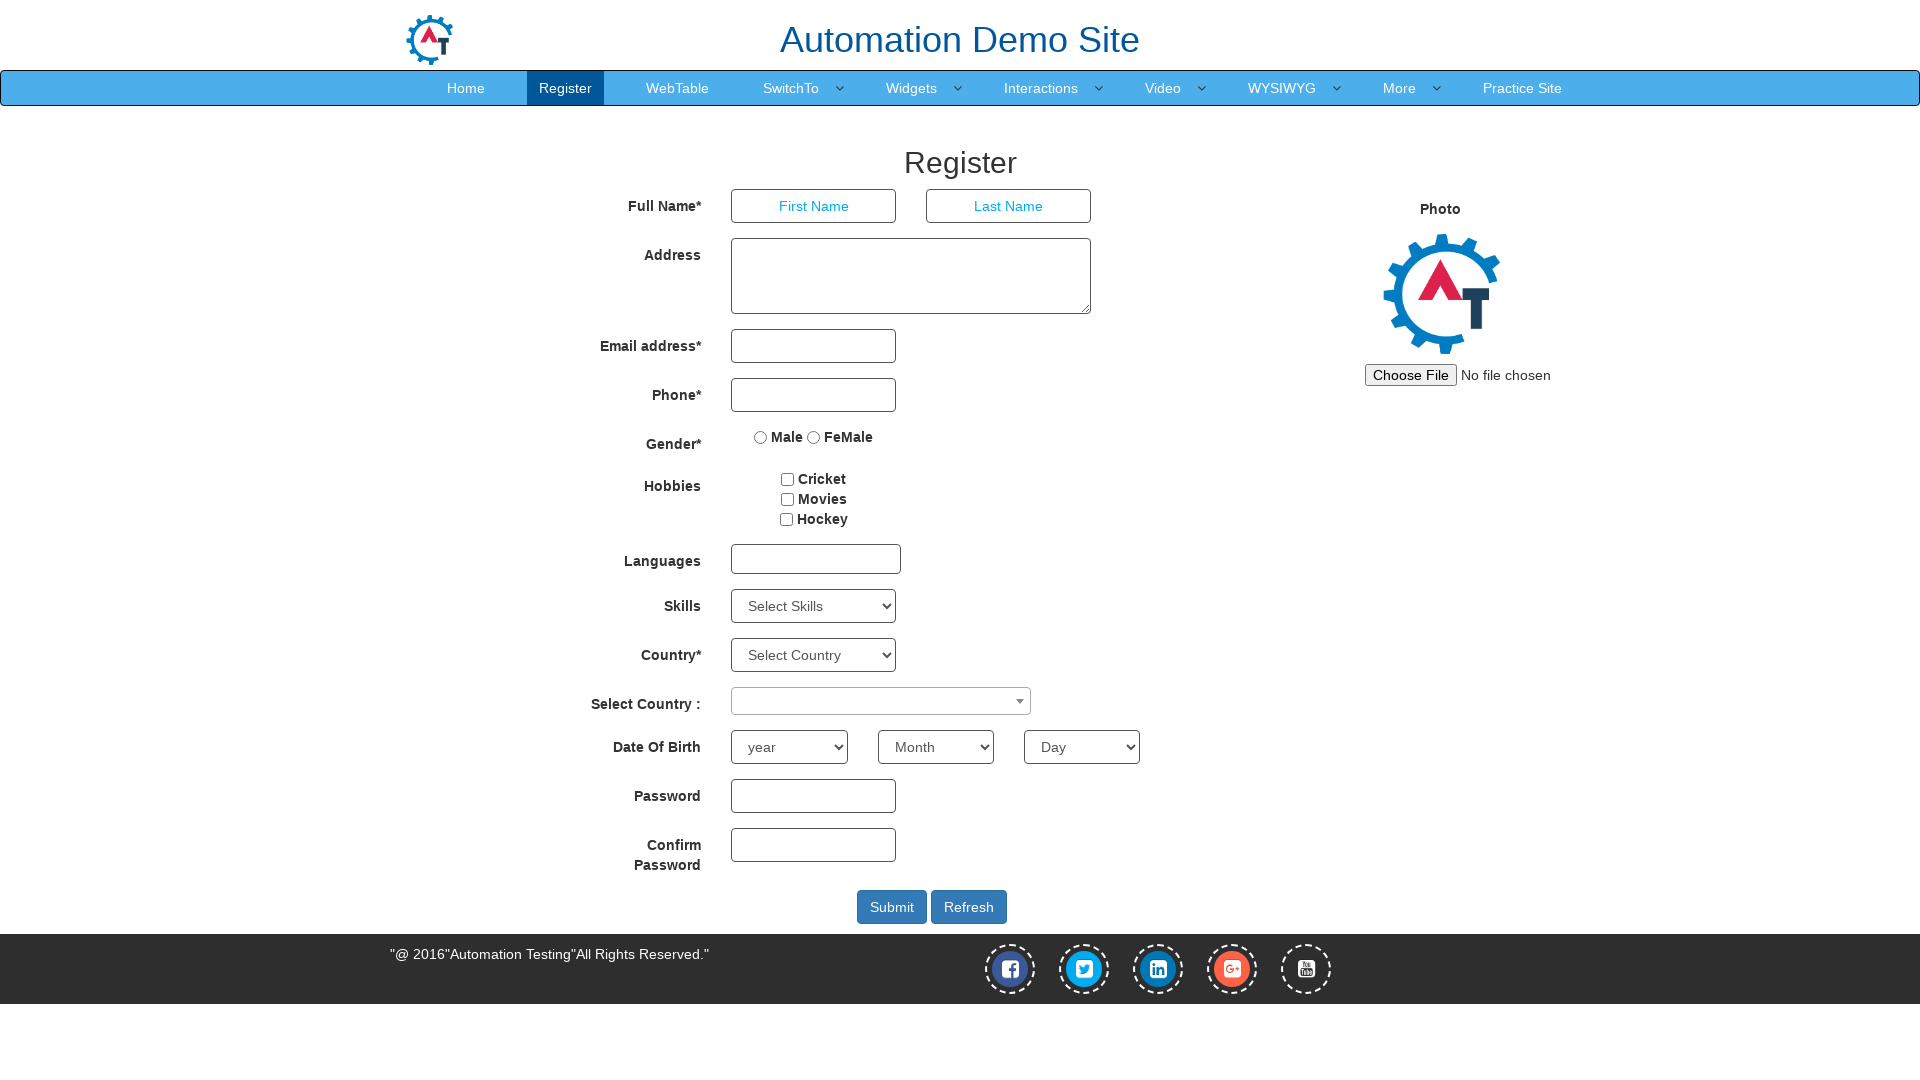